Tests A/B test opt-out by adding the opt-out cookie before visiting the split test page, then navigating to the A/B test page and verifying the "No A/B Test" heading.

Starting URL: http://the-internet.herokuapp.com

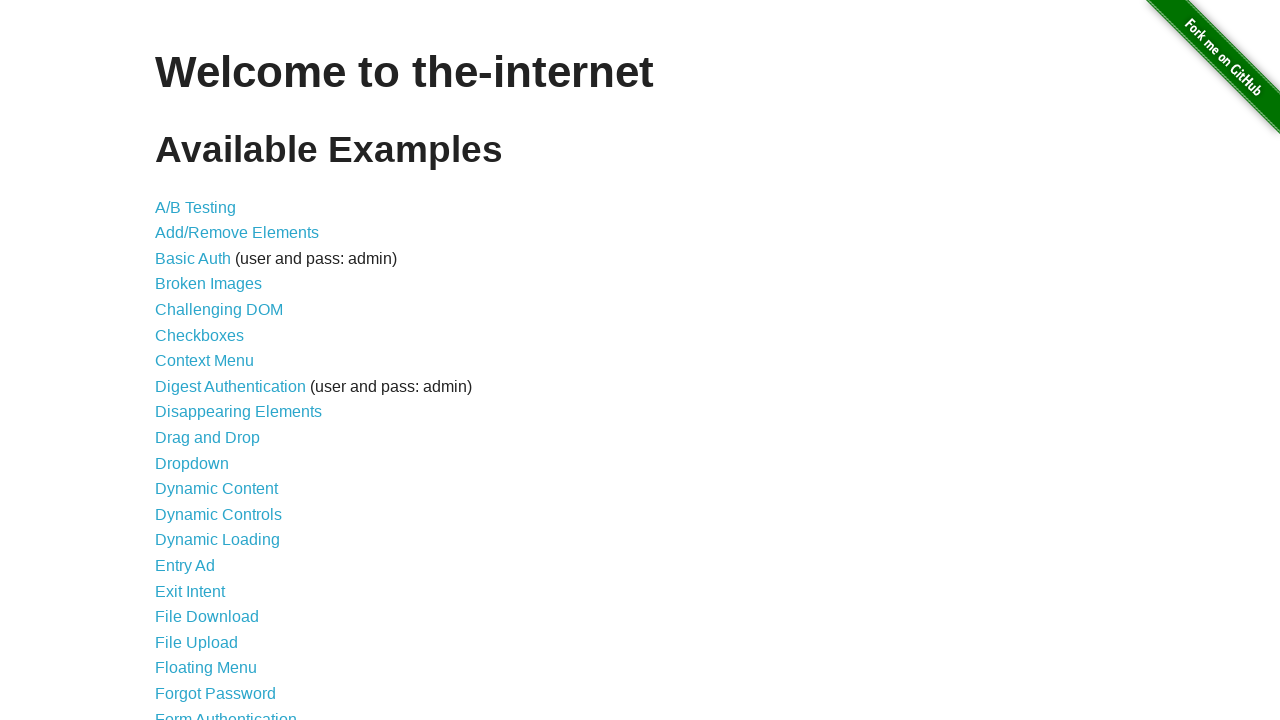

Added optimizelyOptOut cookie to opt out of A/B test
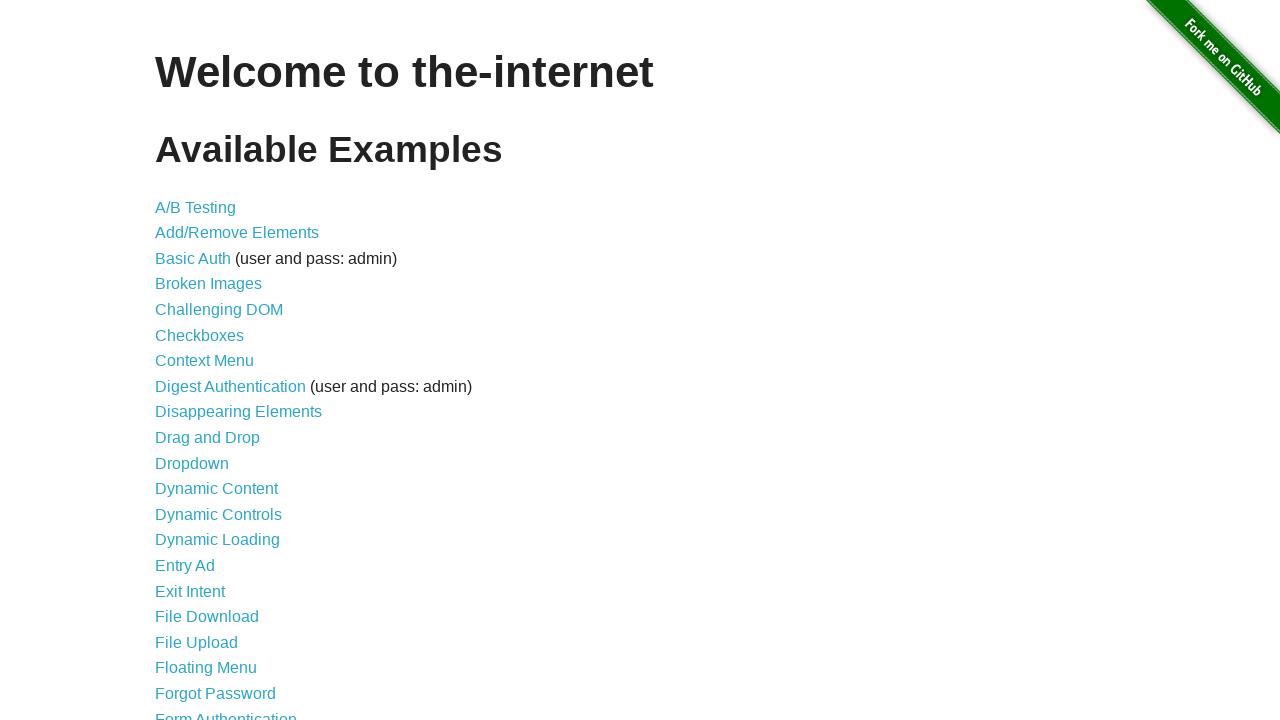

Navigated to A/B test page
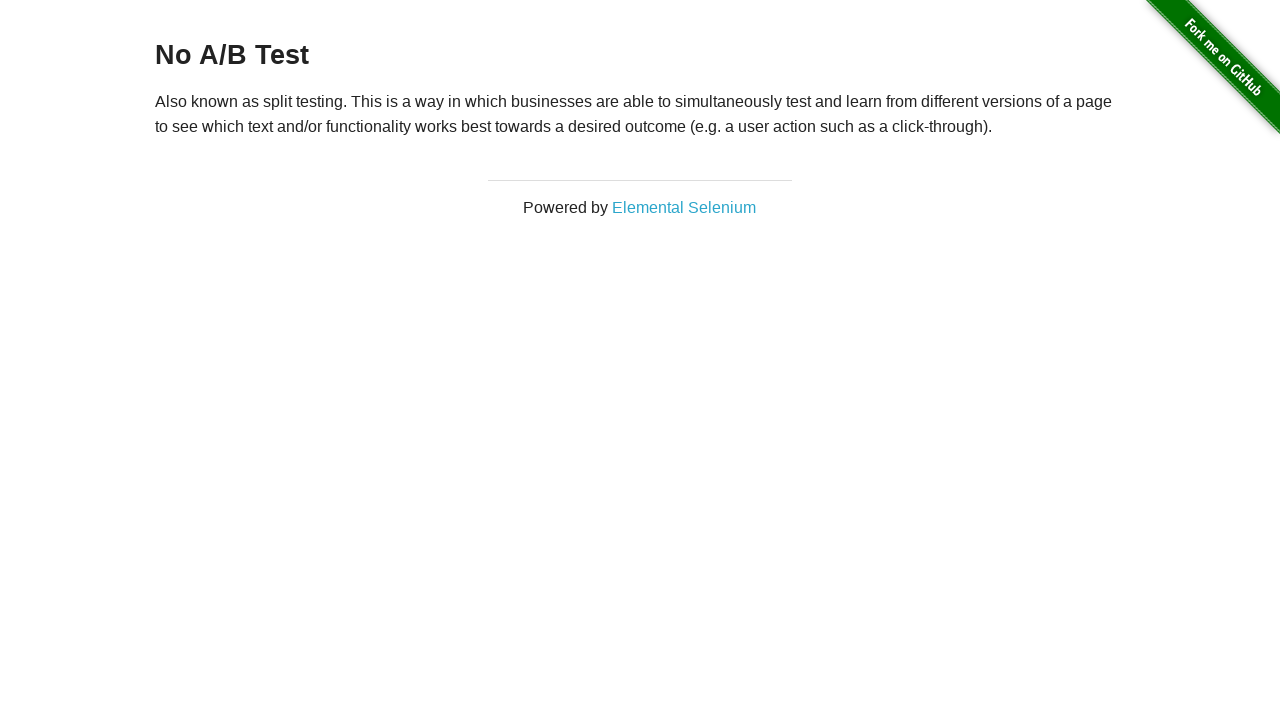

Retrieved heading text from page
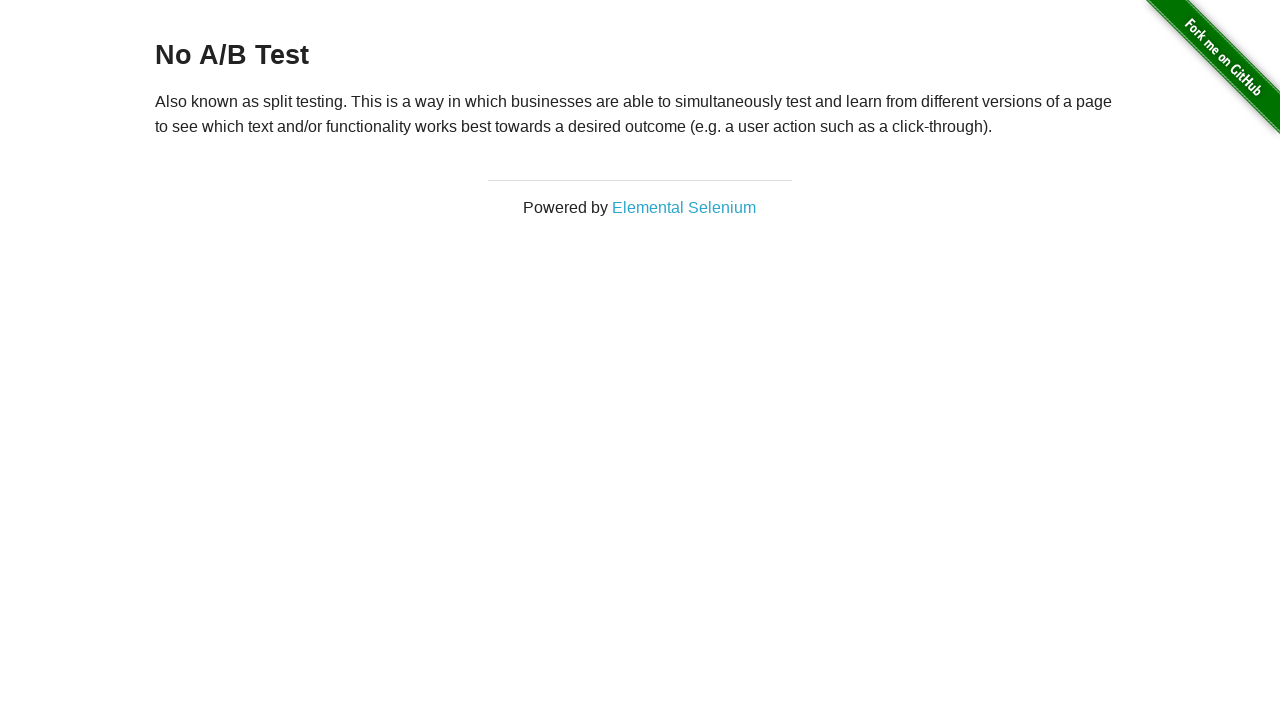

Verified 'No A/B Test' heading is displayed, confirming opt-out was successful
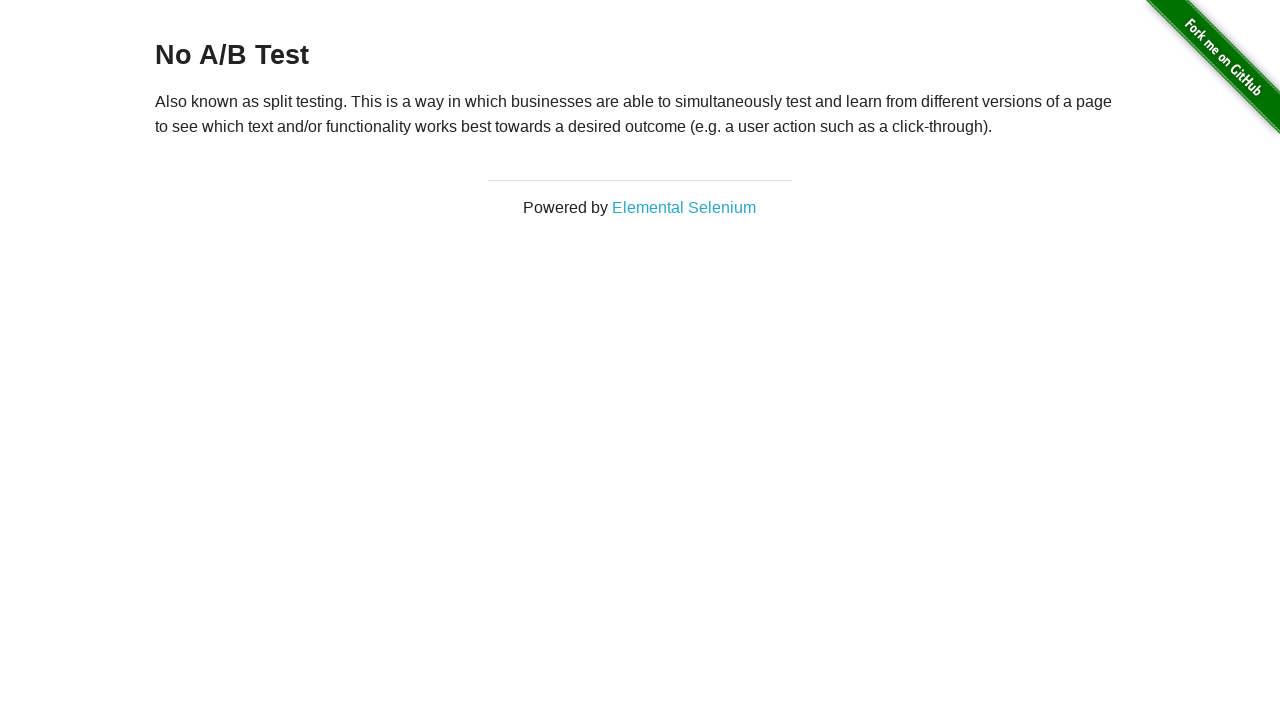

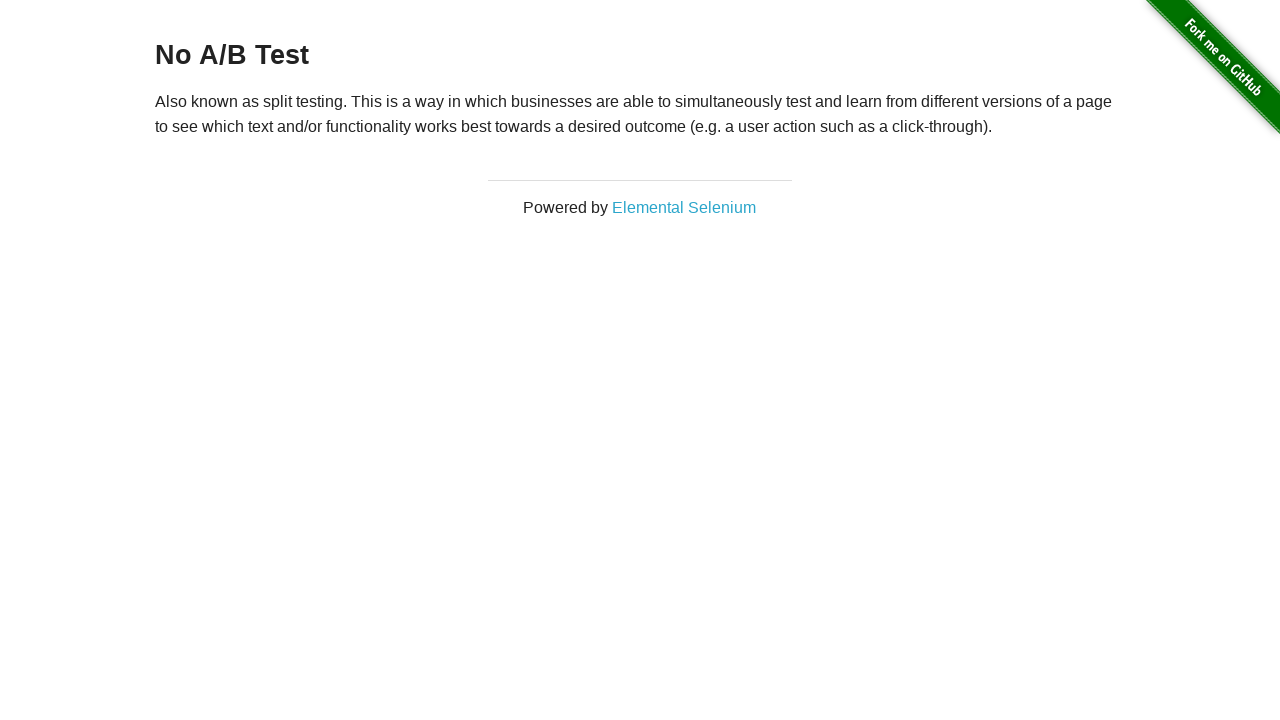